Navigates to Meesho e-commerce site, hovers over a menu item to reveal submenu, clicks on Silk Sarees category, and handles a Cloudflare security challenge checkbox

Starting URL: https://www.meesho.com/

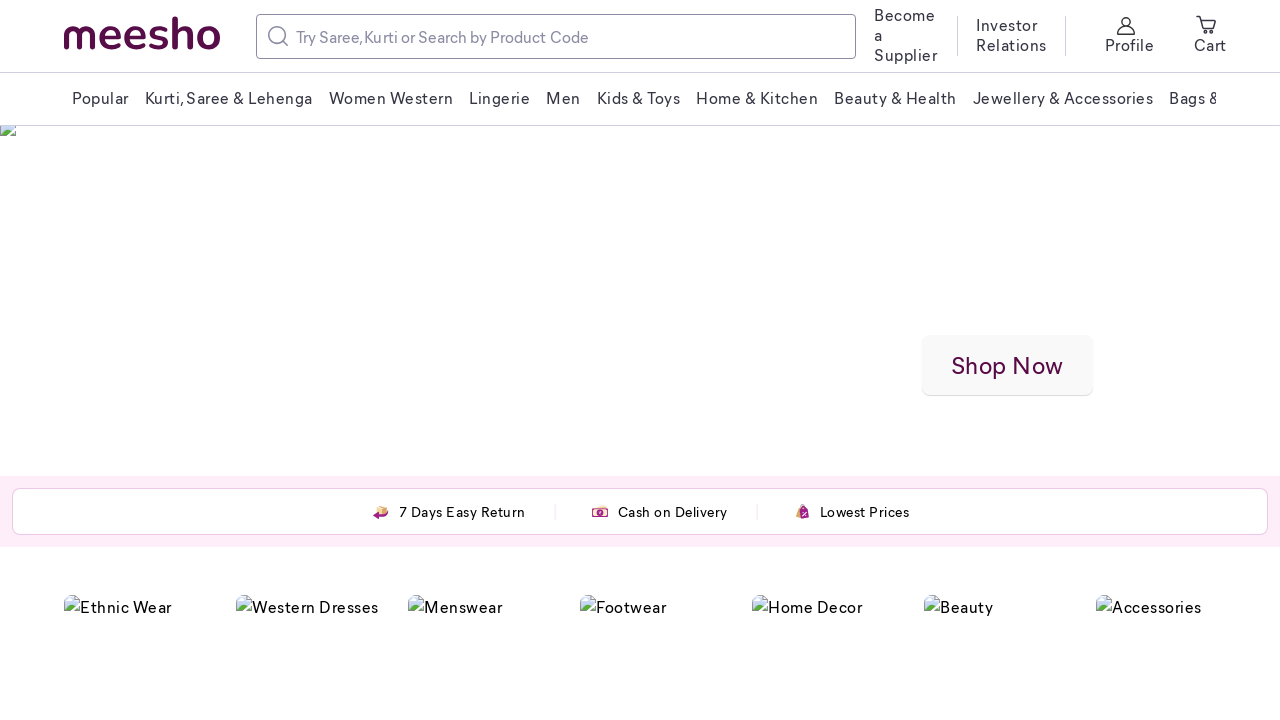

Hovered over ethnic wear menu item to reveal submenu at (228, 98) on (//span[@font-weight='book'])[6]
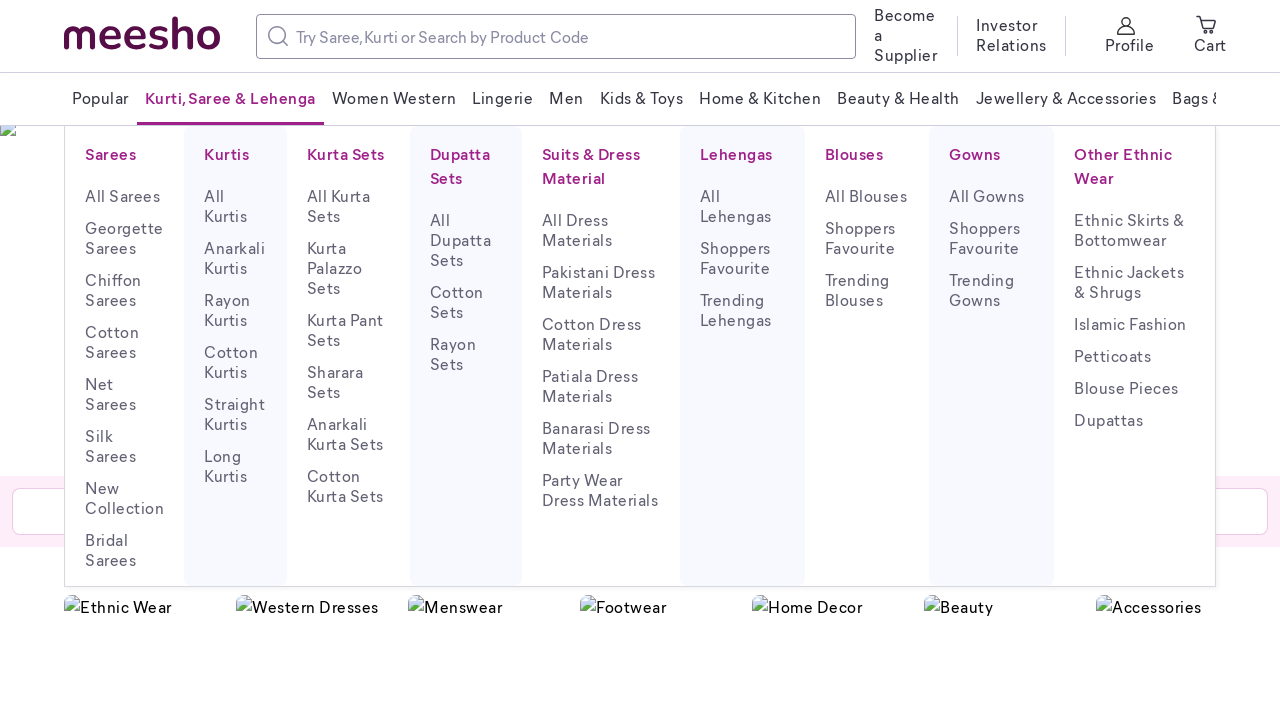

Clicked on Silk Sarees category from submenu at (124, 446) on xpath=//p[text()='Silk Sarees']
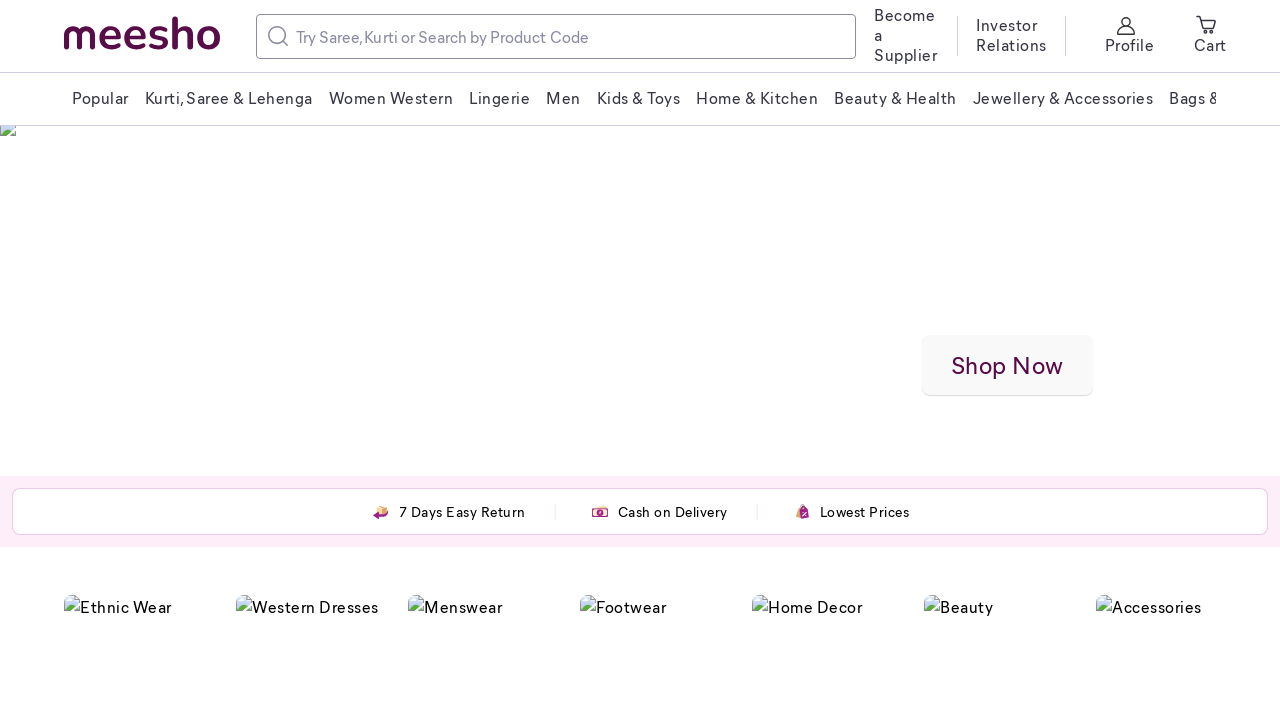

Waited 2 seconds for page to load
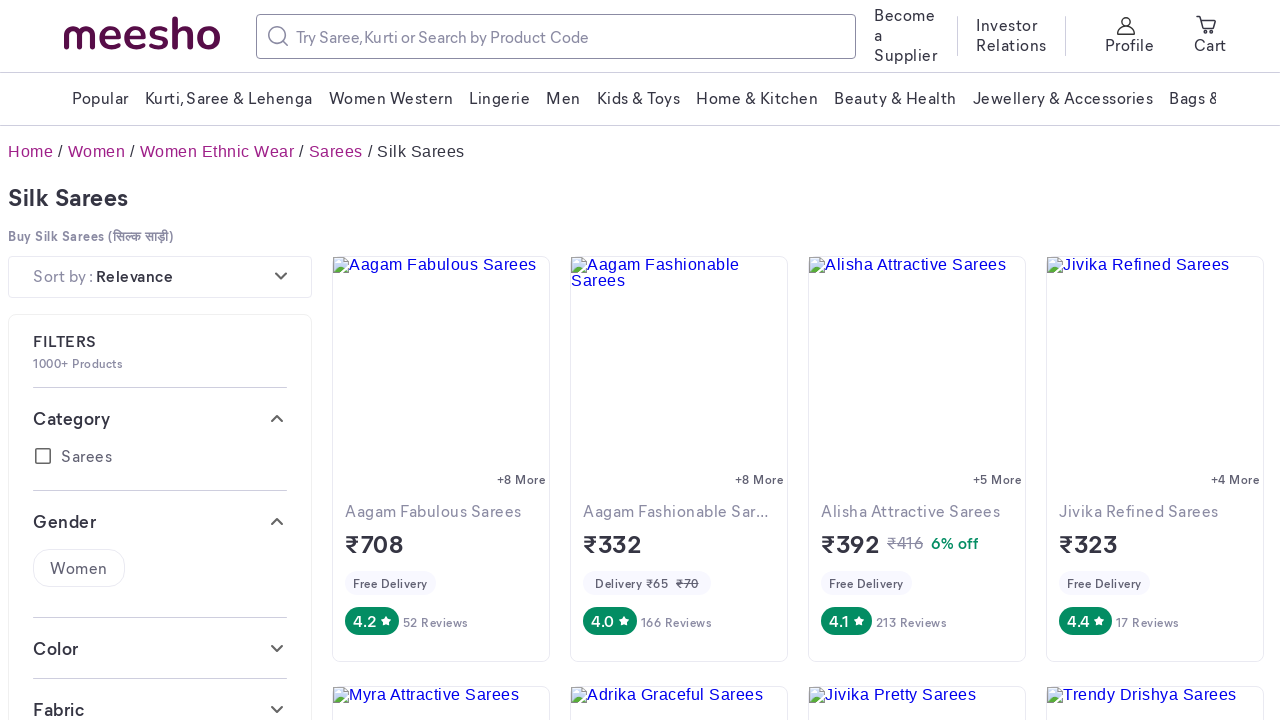

No Cloudflare security challenge detected, continuing on iframe[title='Widget containing a Cloudflare security challenge'] >> internal:co
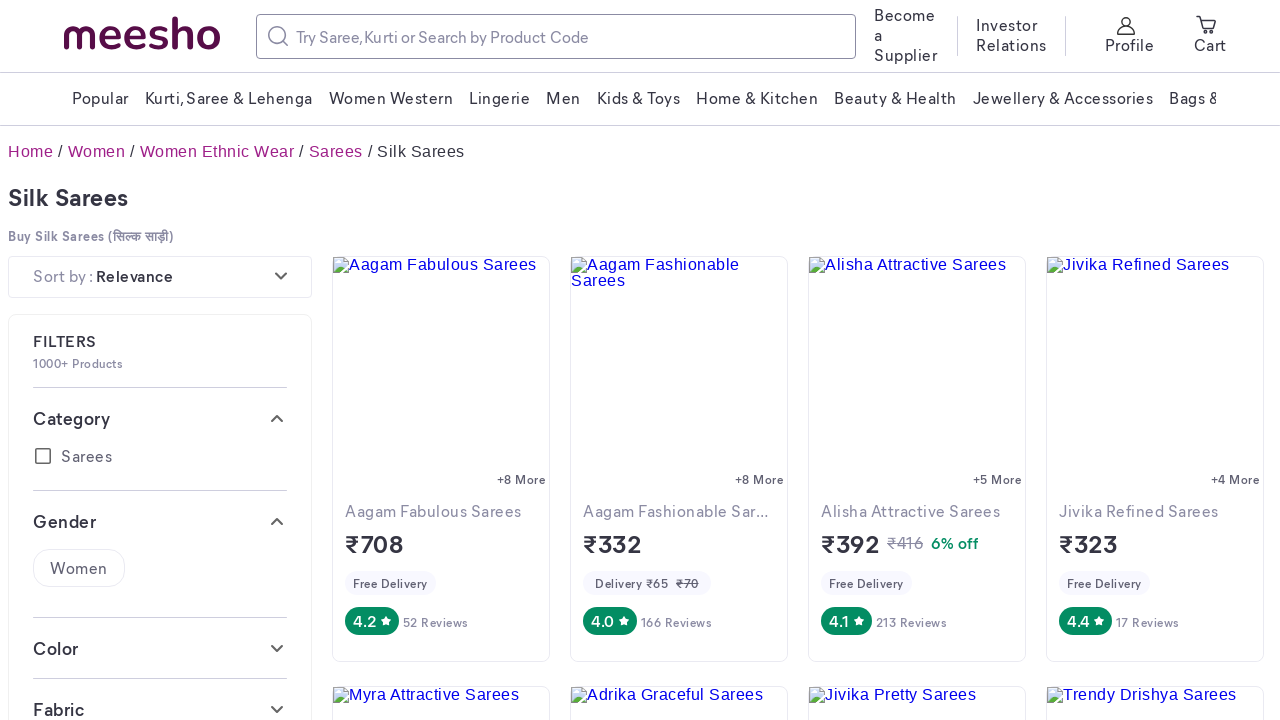

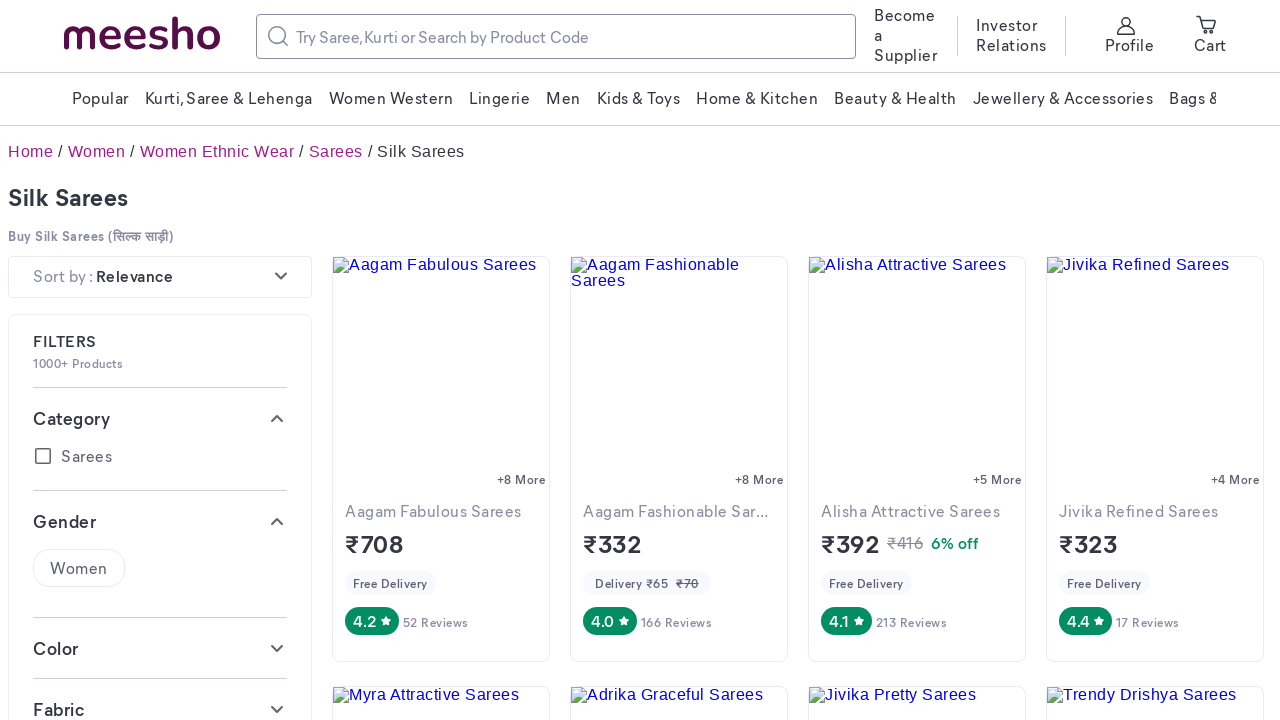